Tests radio button selection functionality by clicking on a specific radio button and verifying it is selected

Starting URL: https://practice.cydeo.com/radio_buttons

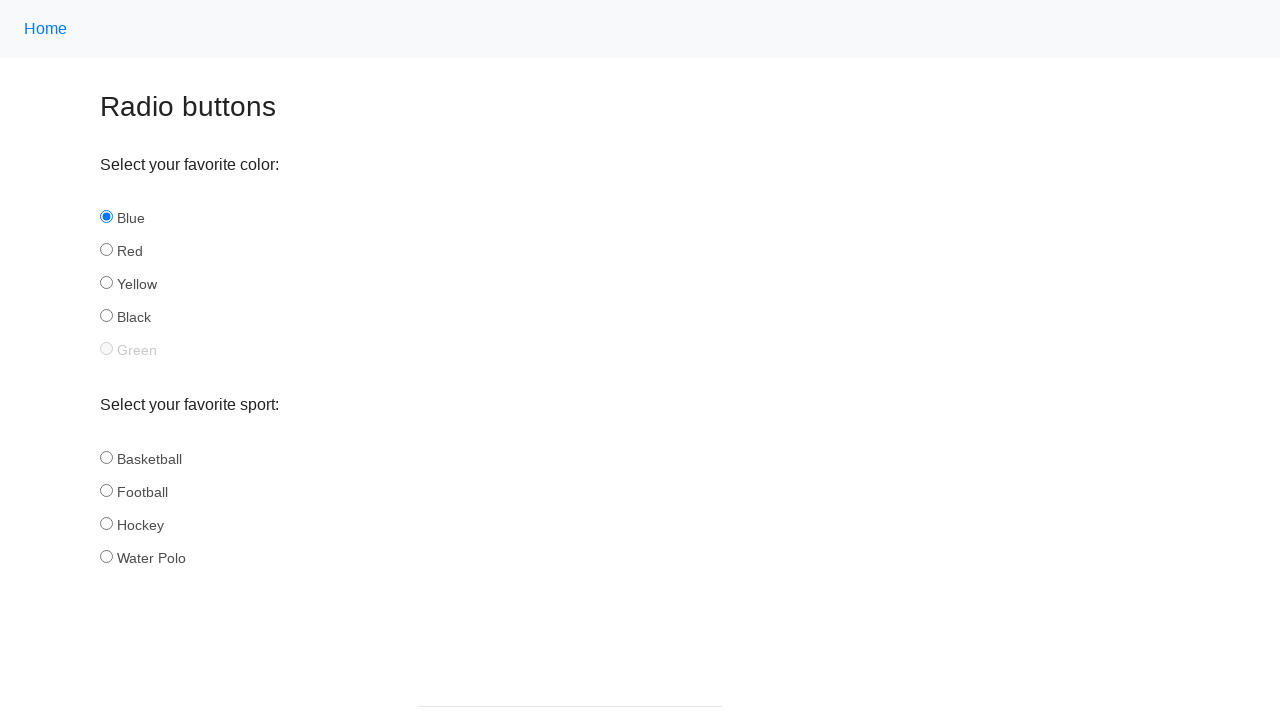

Clicked the red radio button from the color group at (106, 250) on xpath=//input[@name='color' and @id='red']
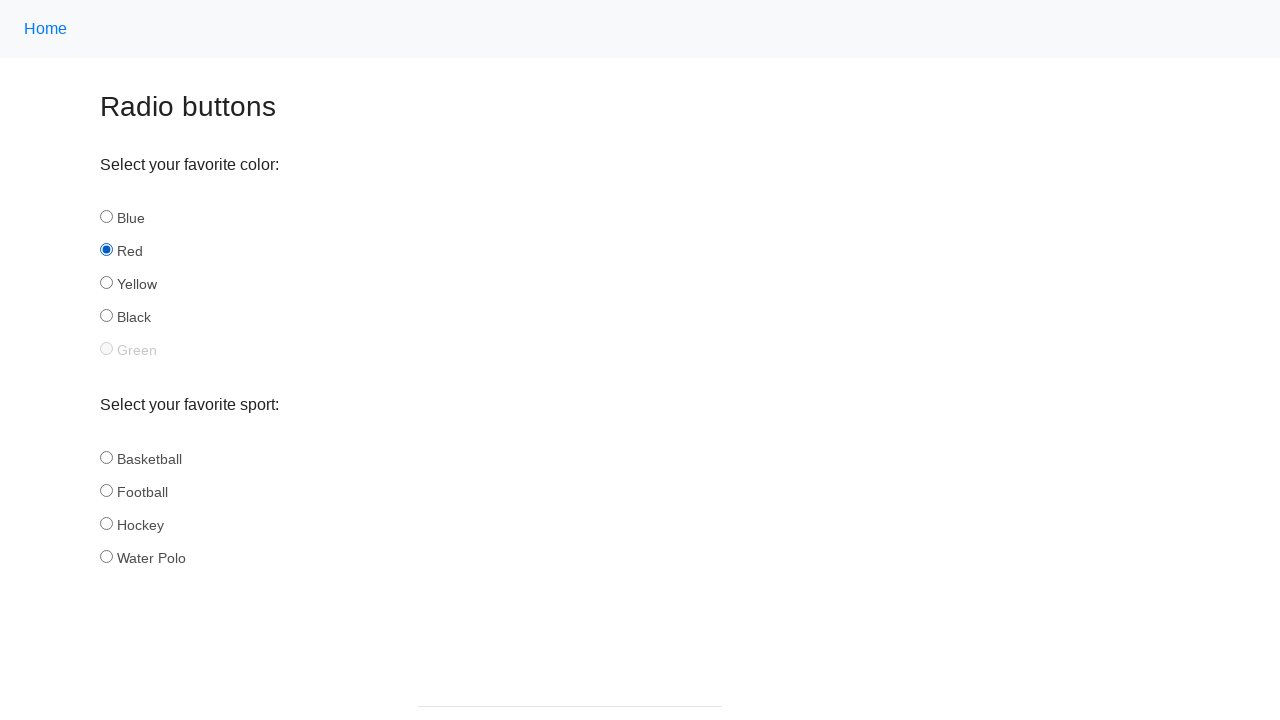

Located the red radio button element
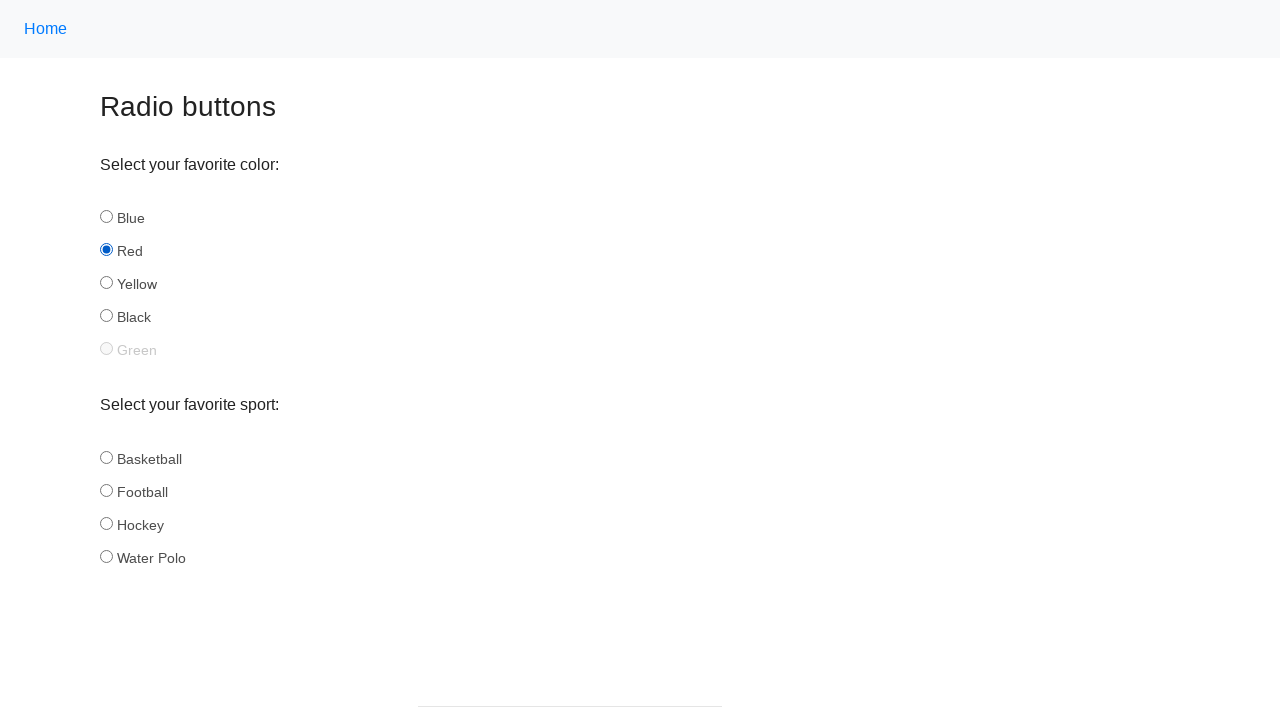

Verified that the red radio button is selected
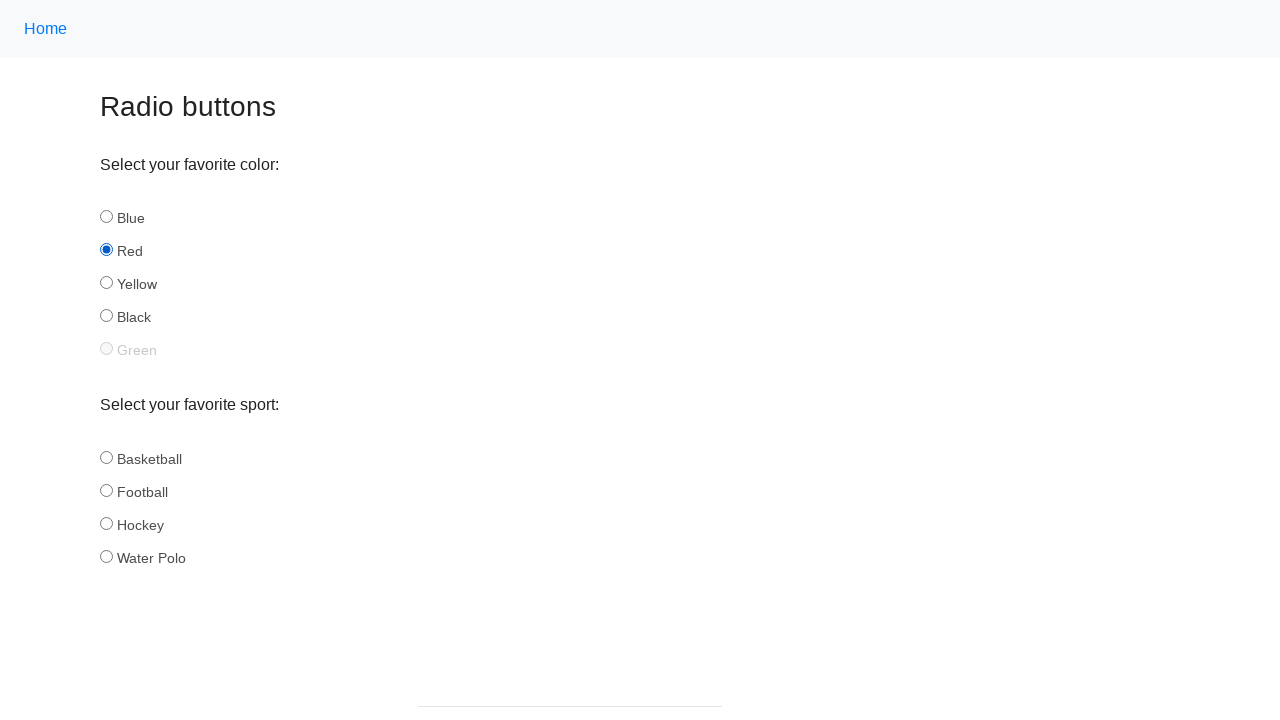

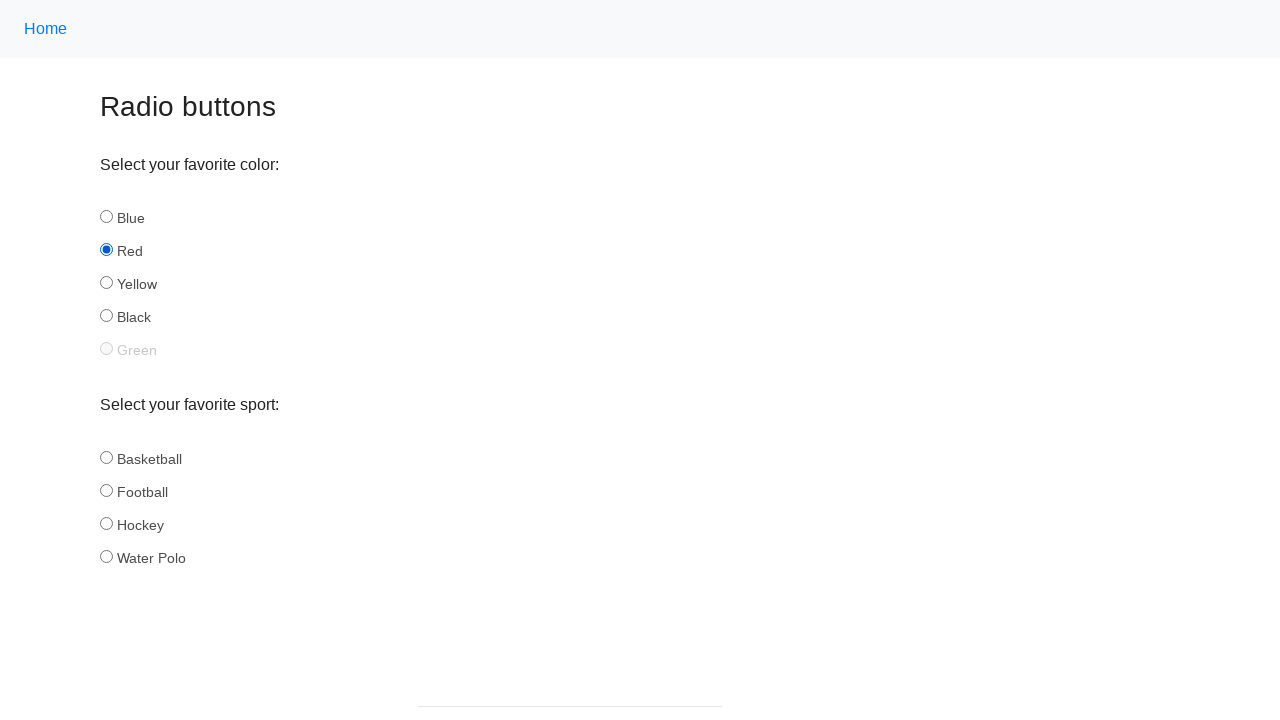